Navigates to Douban homepage and clicks on the book section link to access the books page.

Starting URL: https://www.douban.com

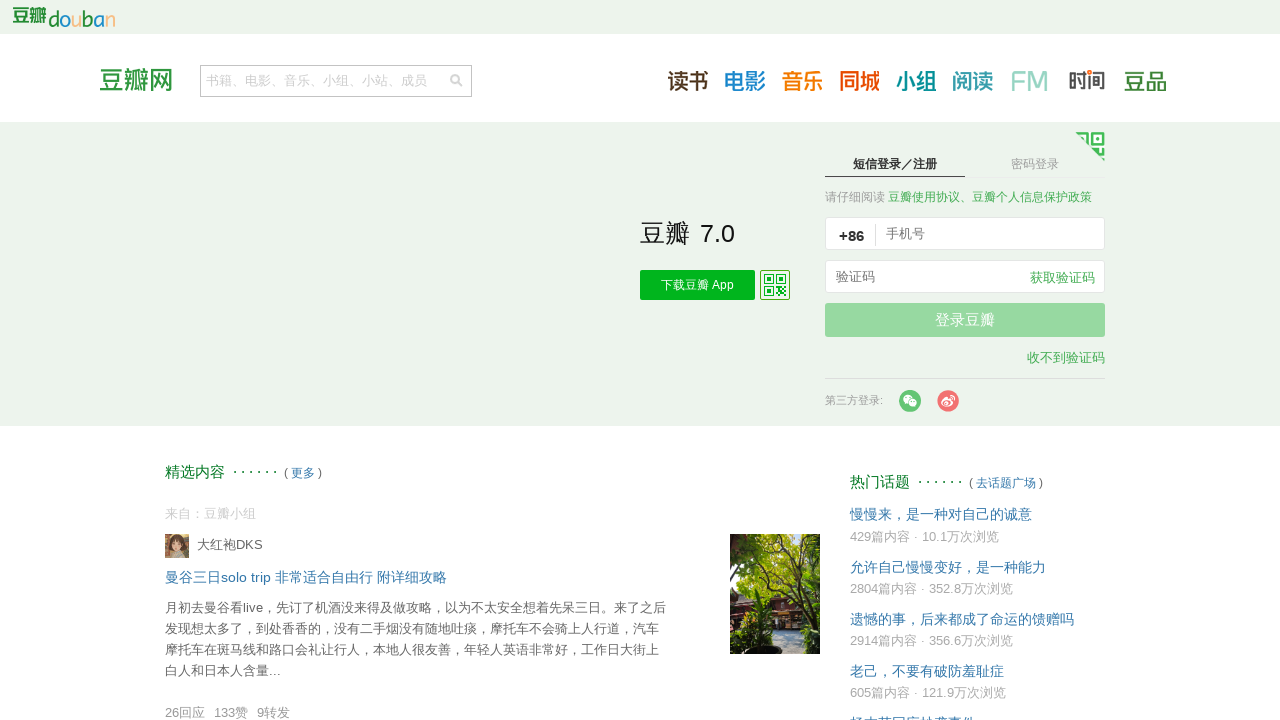

Waited for book section link to be available
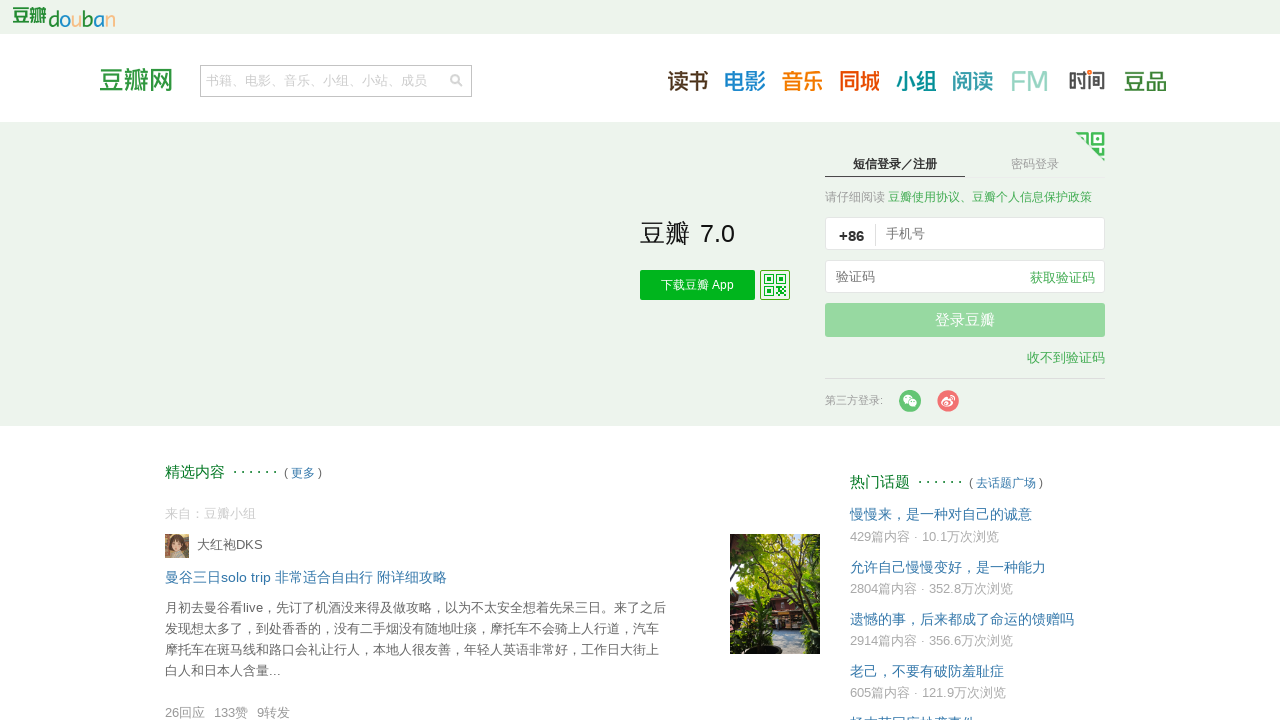

Clicked on the book section link to navigate to books page at (688, 80) on .lnk-book
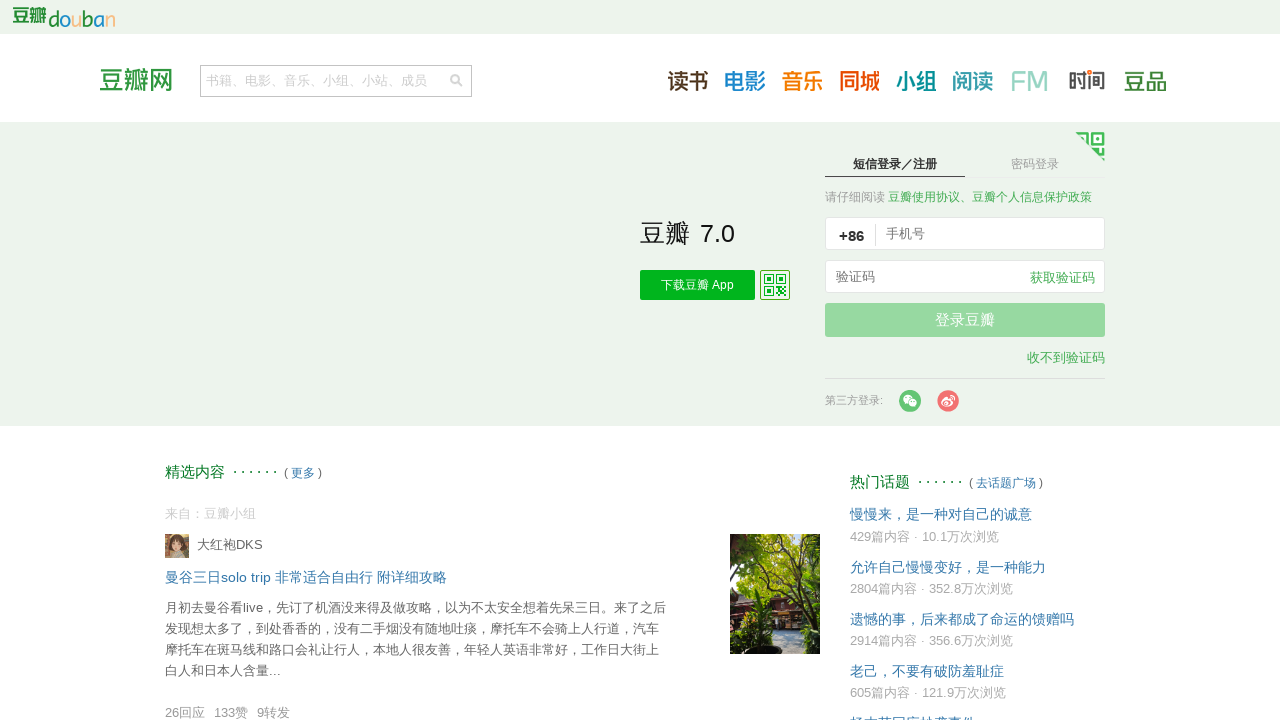

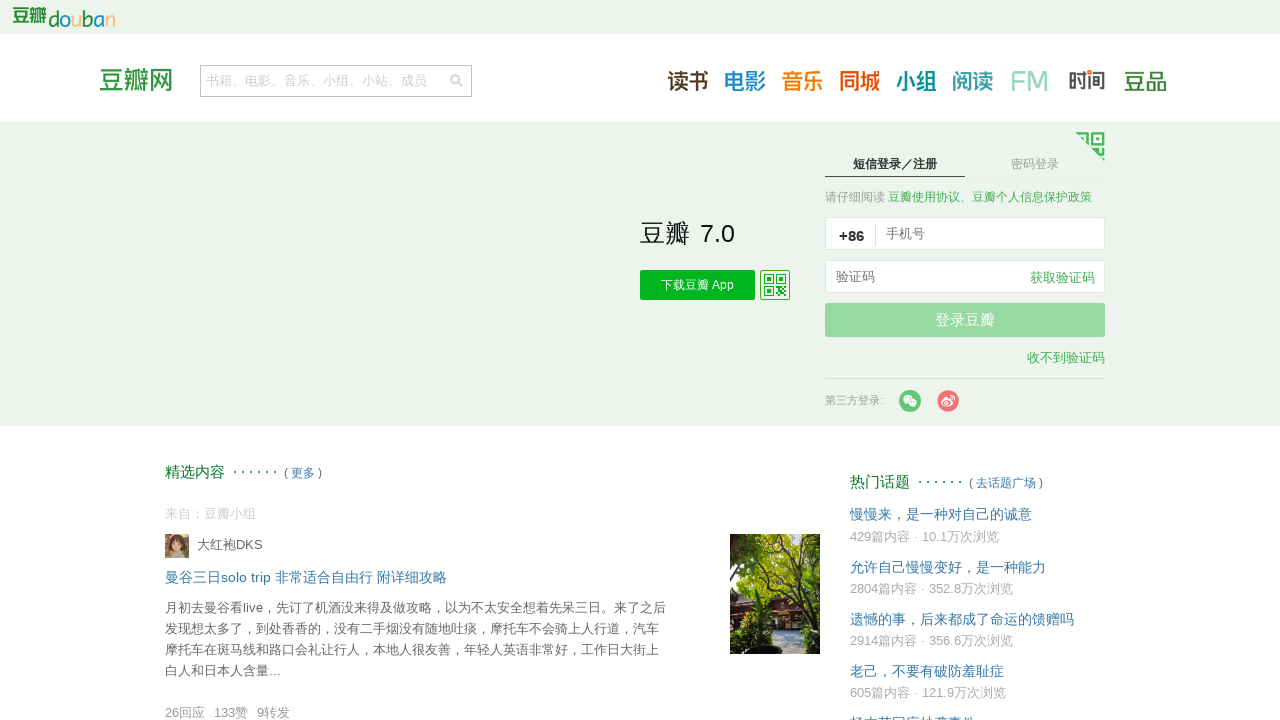